Tests a registration form by filling in first name, last name, and email fields, then submitting the form and verifying successful registration message

Starting URL: http://suninjuly.github.io/registration1.html

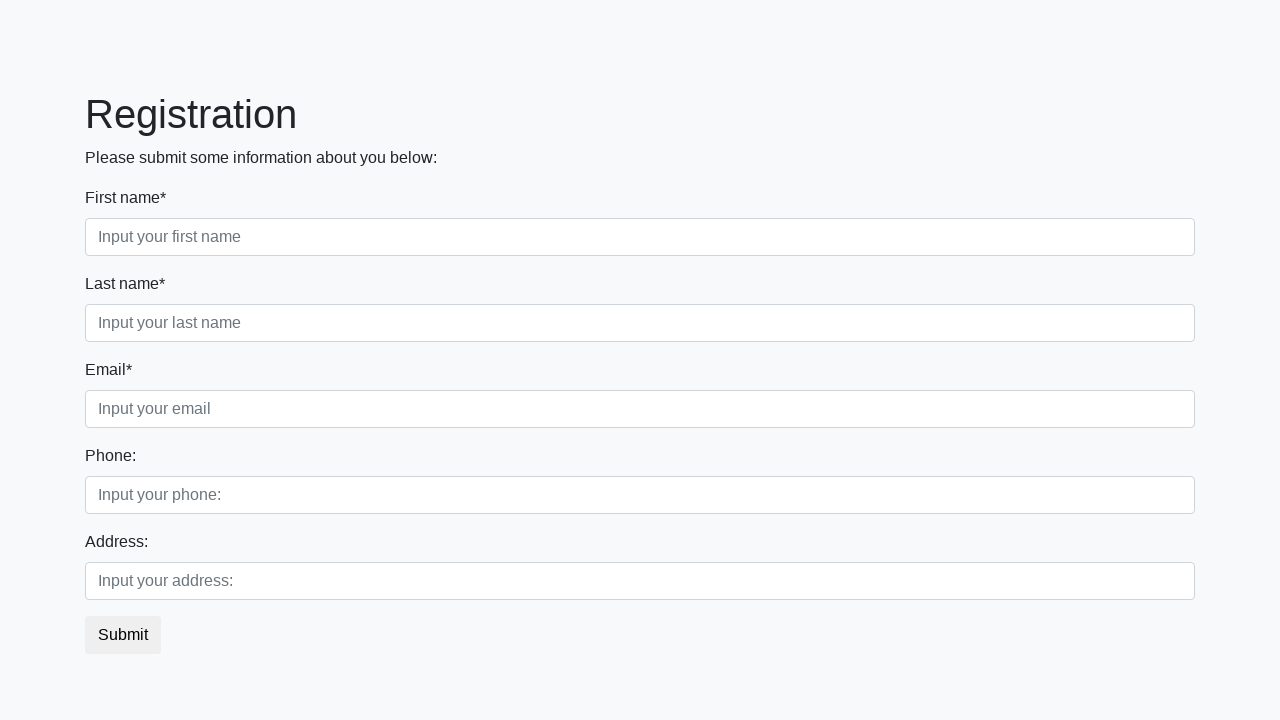

Filled first name field with 'Ivan' on .first_block .form-control.first
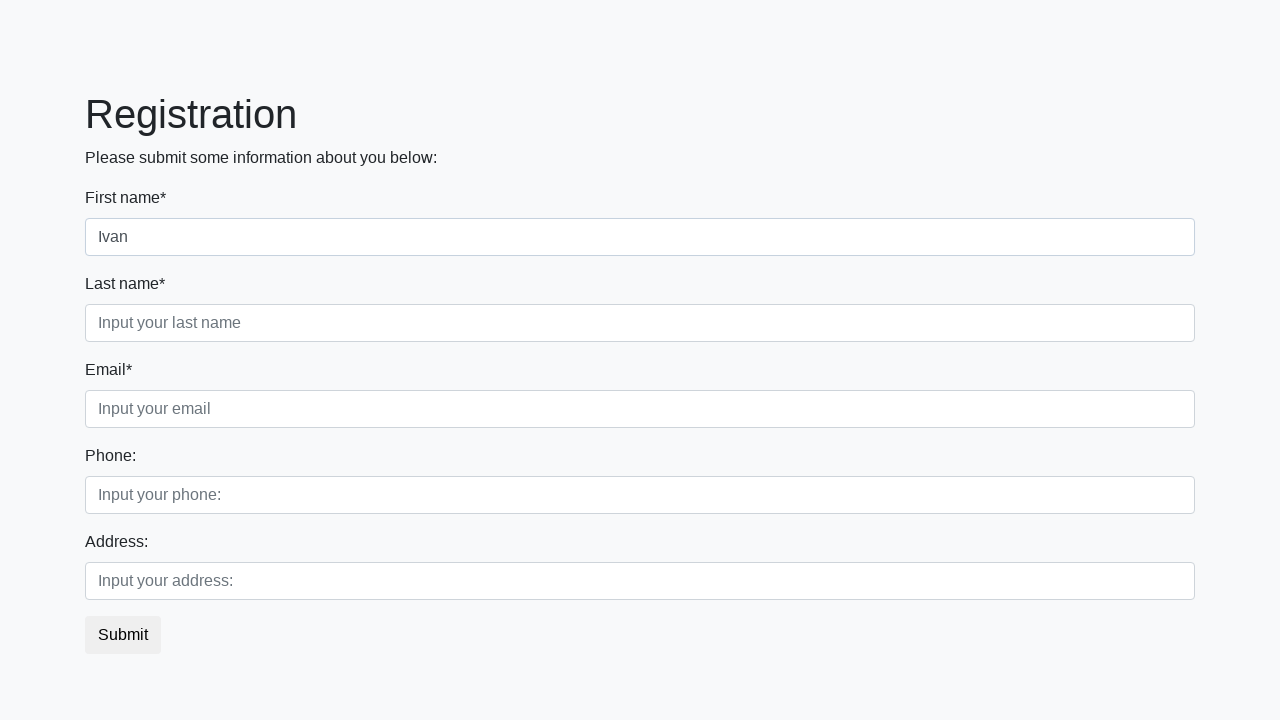

Filled last name field with 'Petrov' on .first_block .form-control.second
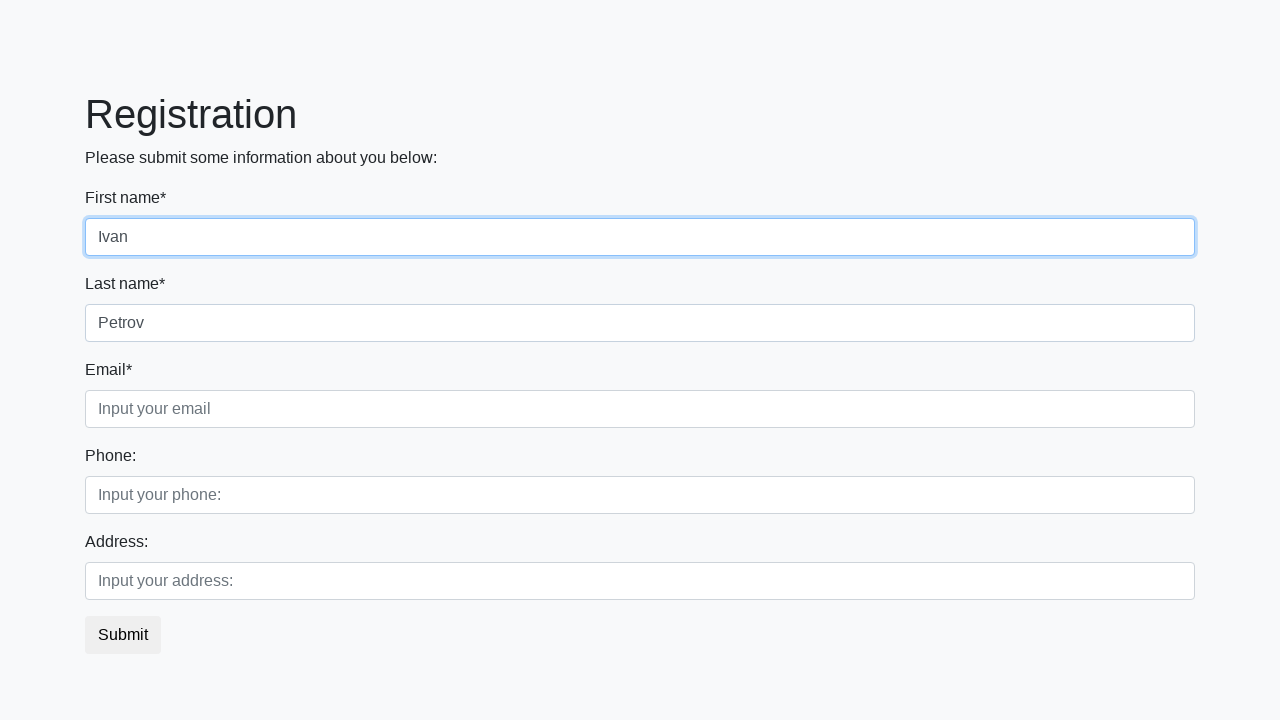

Filled email field with 'test@example.com' on .first_block .form-control.third
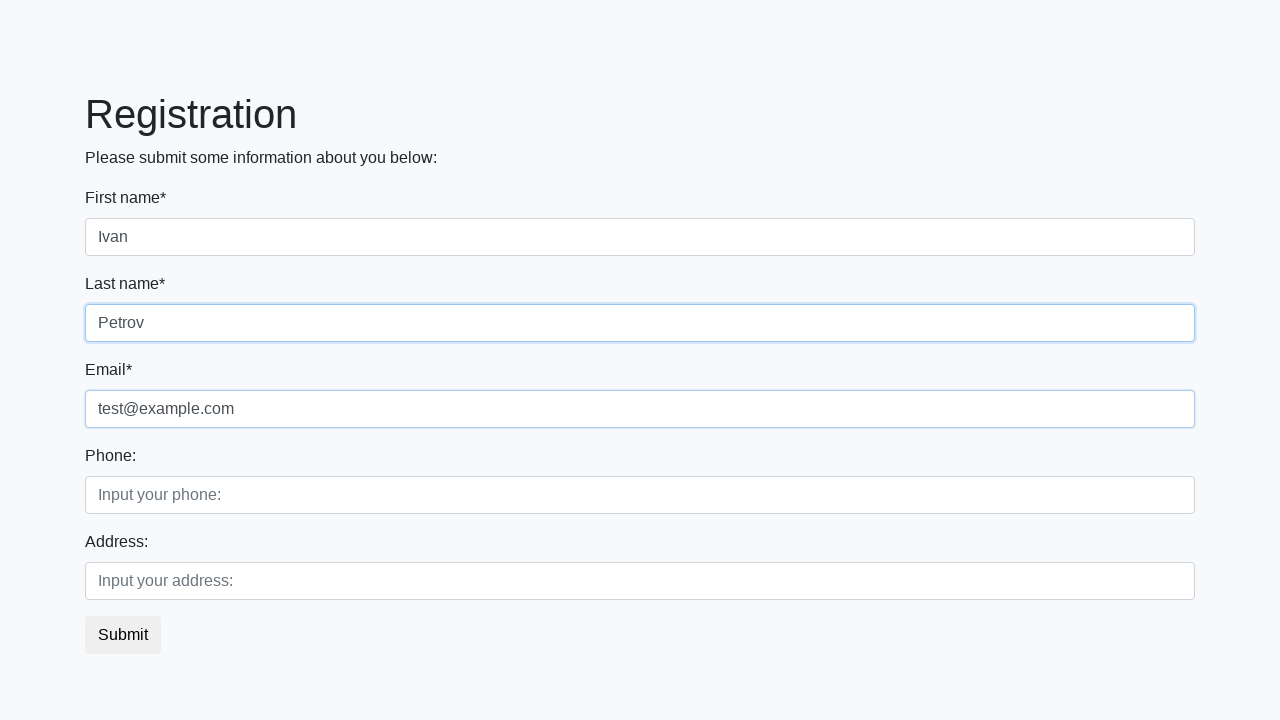

Clicked submit button to register at (123, 635) on button.btn
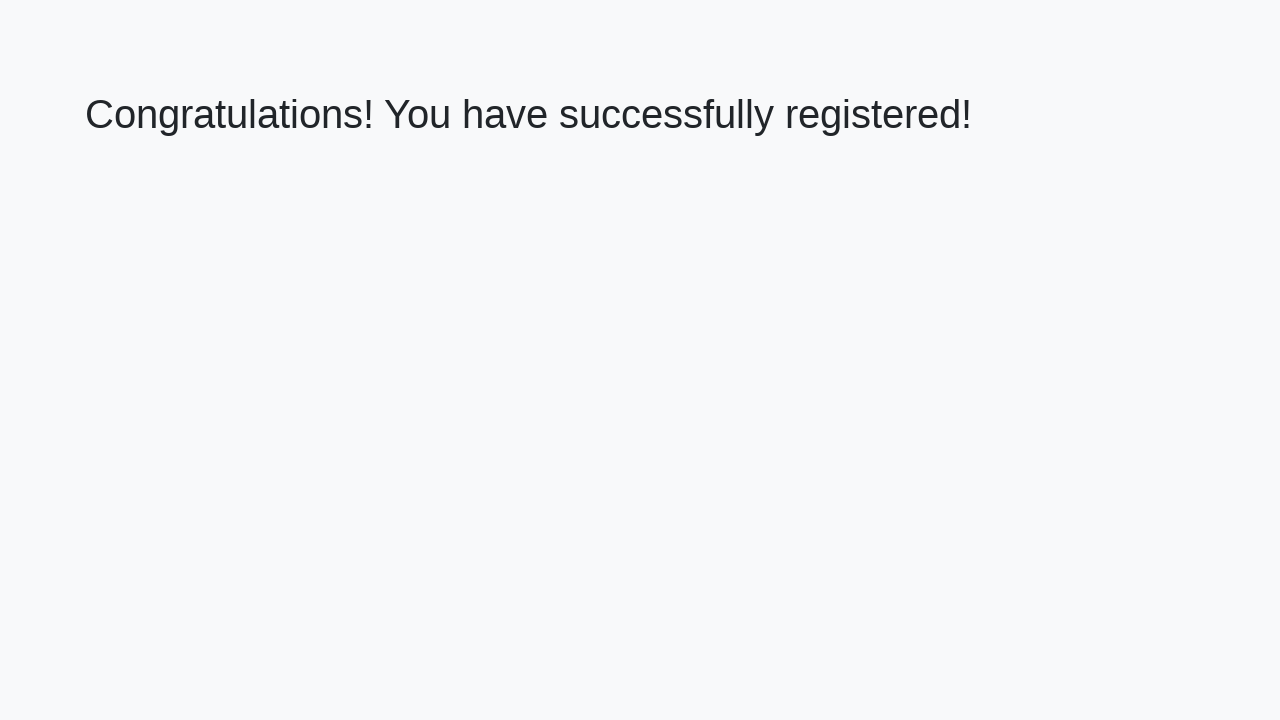

Registration success message appeared
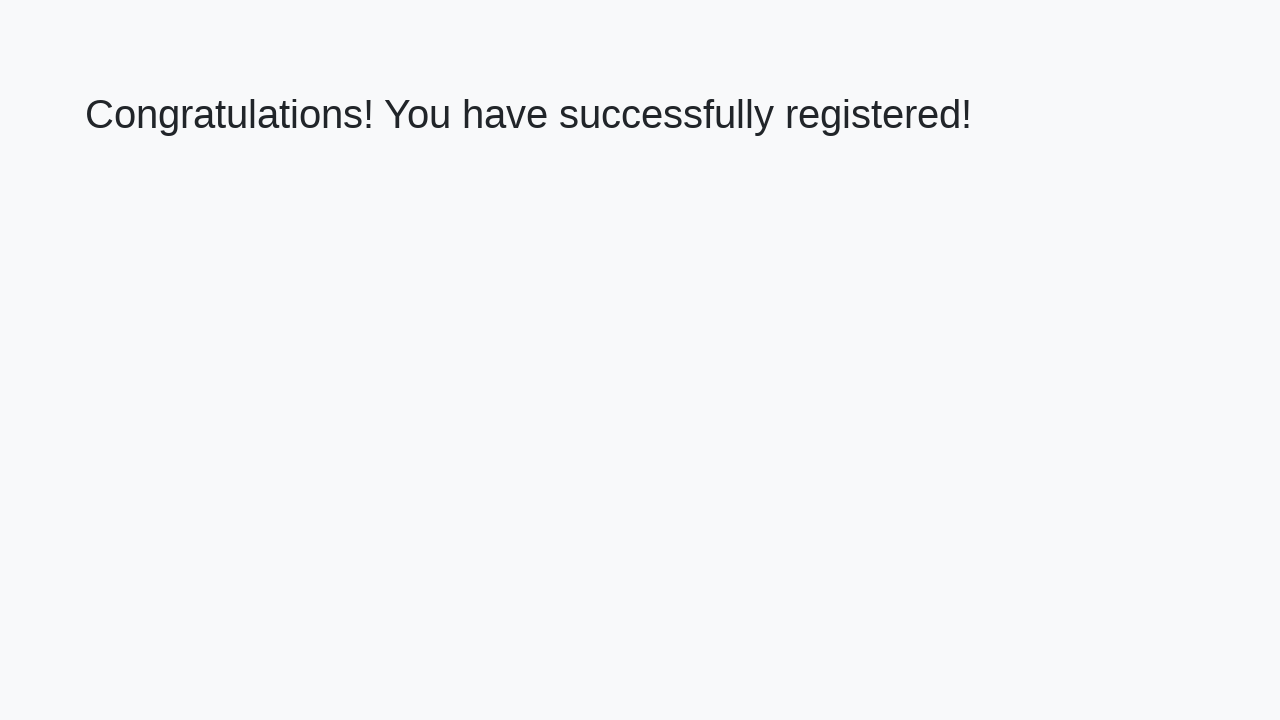

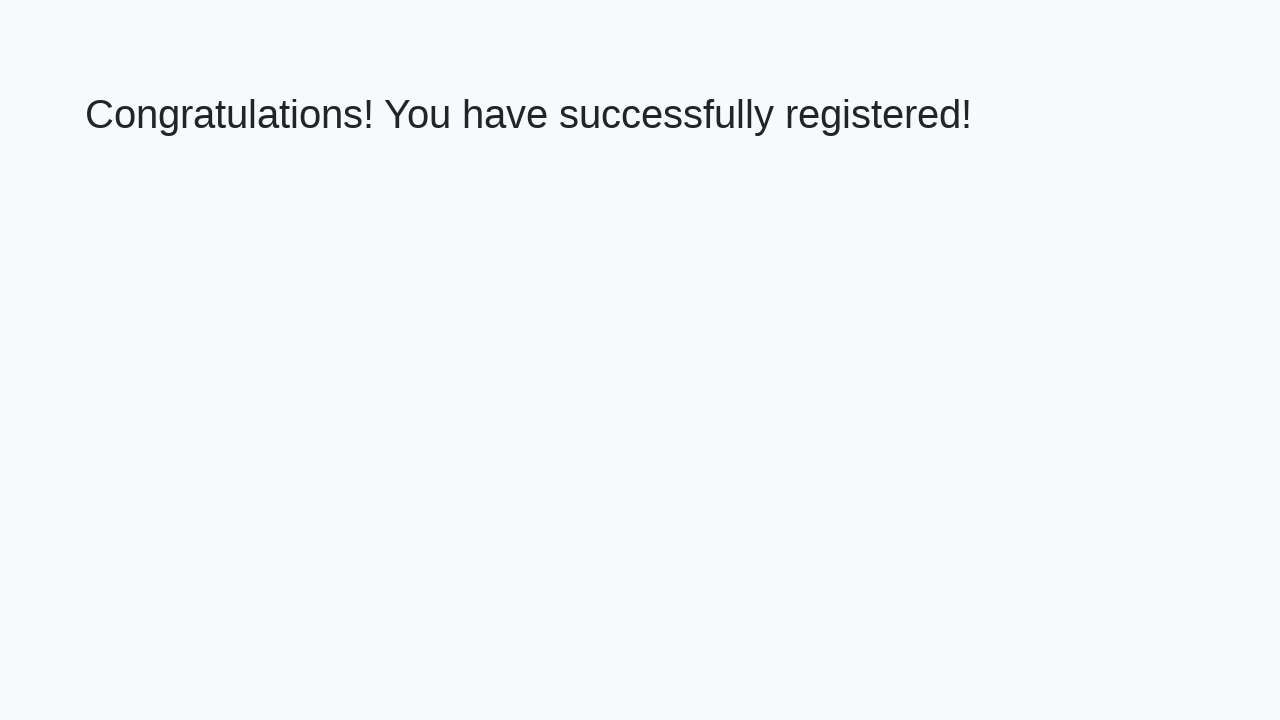